Tests clicking a link that opens in a new window and verifies the new window URL

Starting URL: https://demoqa.com/links

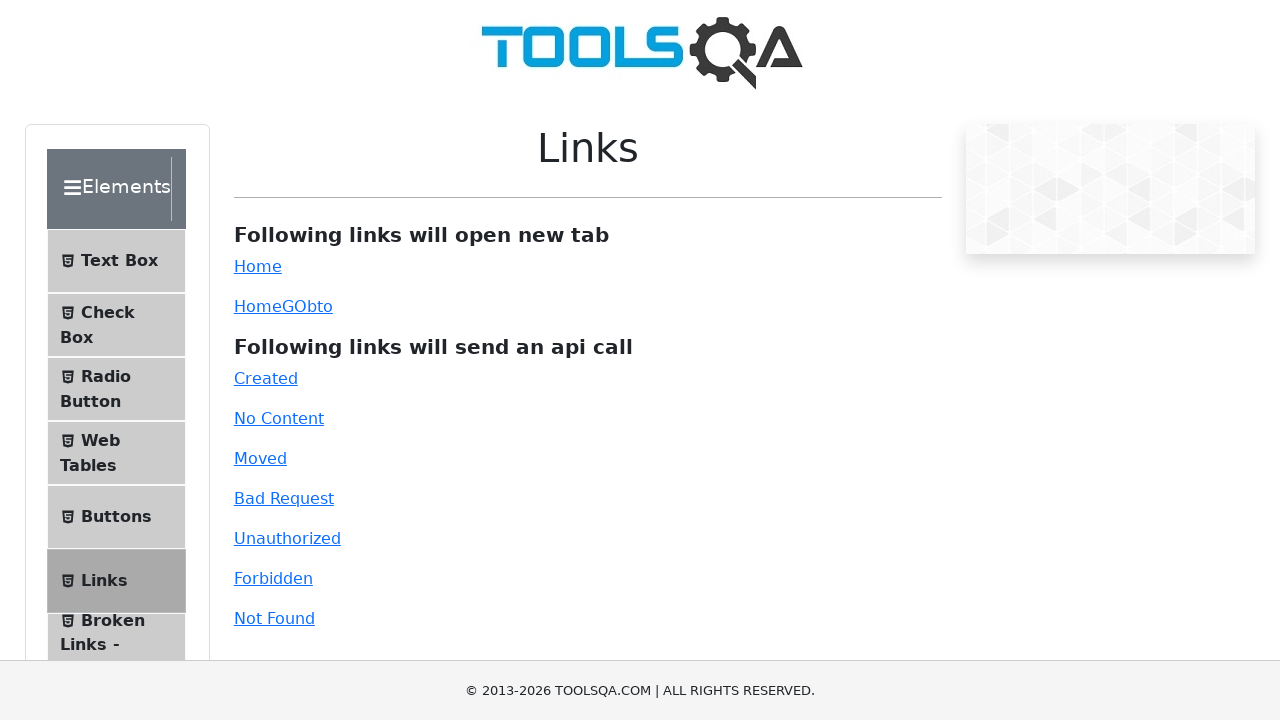

Clicked simple link that opens in new window at (258, 266) on #simpleLink
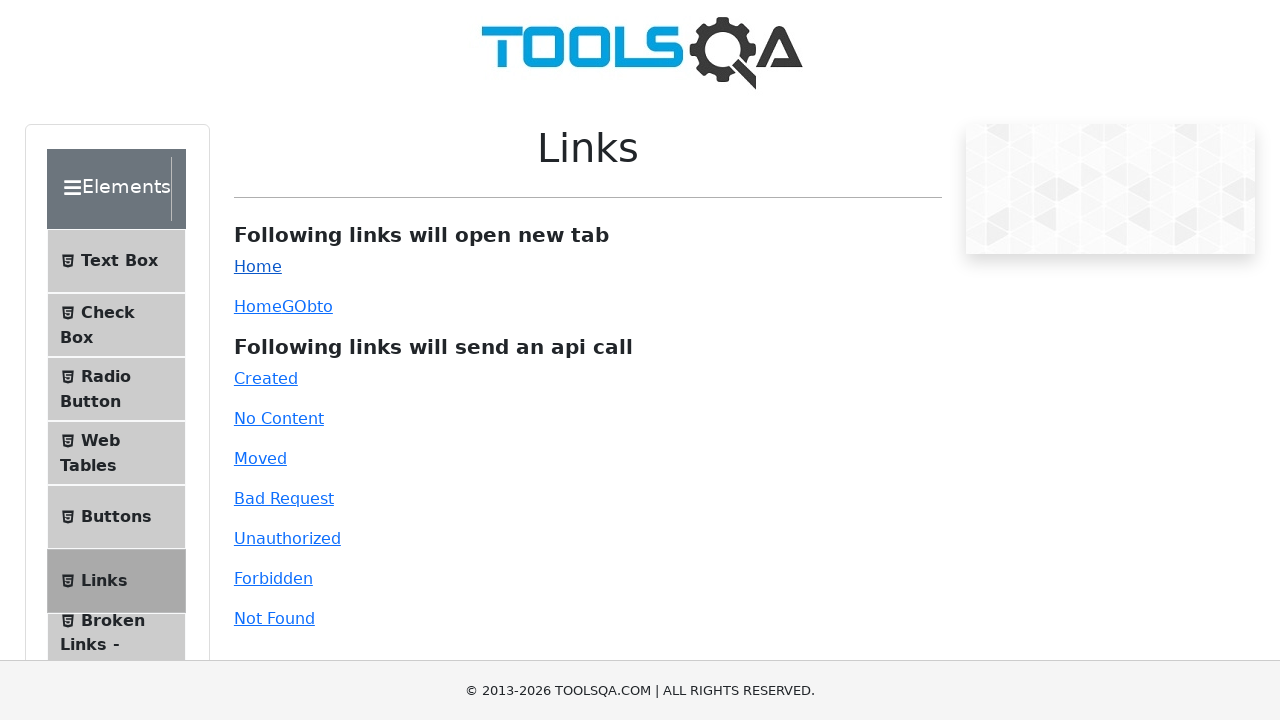

Captured new page from context
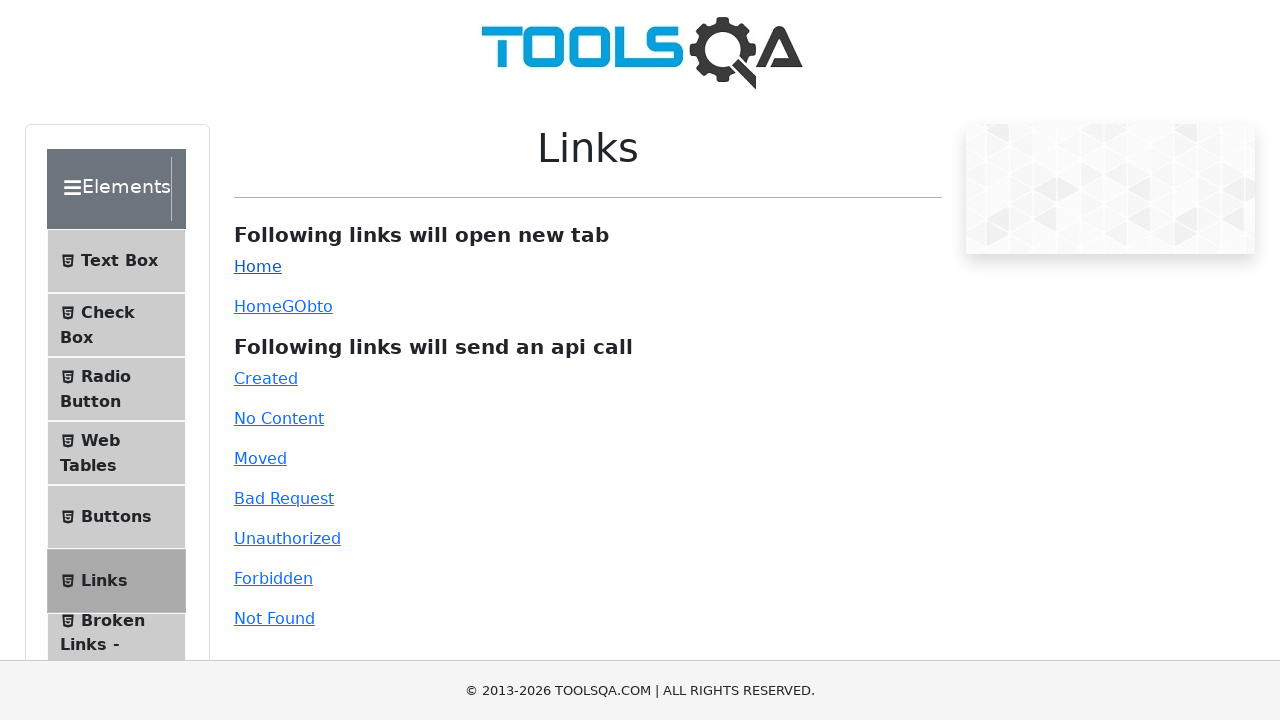

New page loaded completely
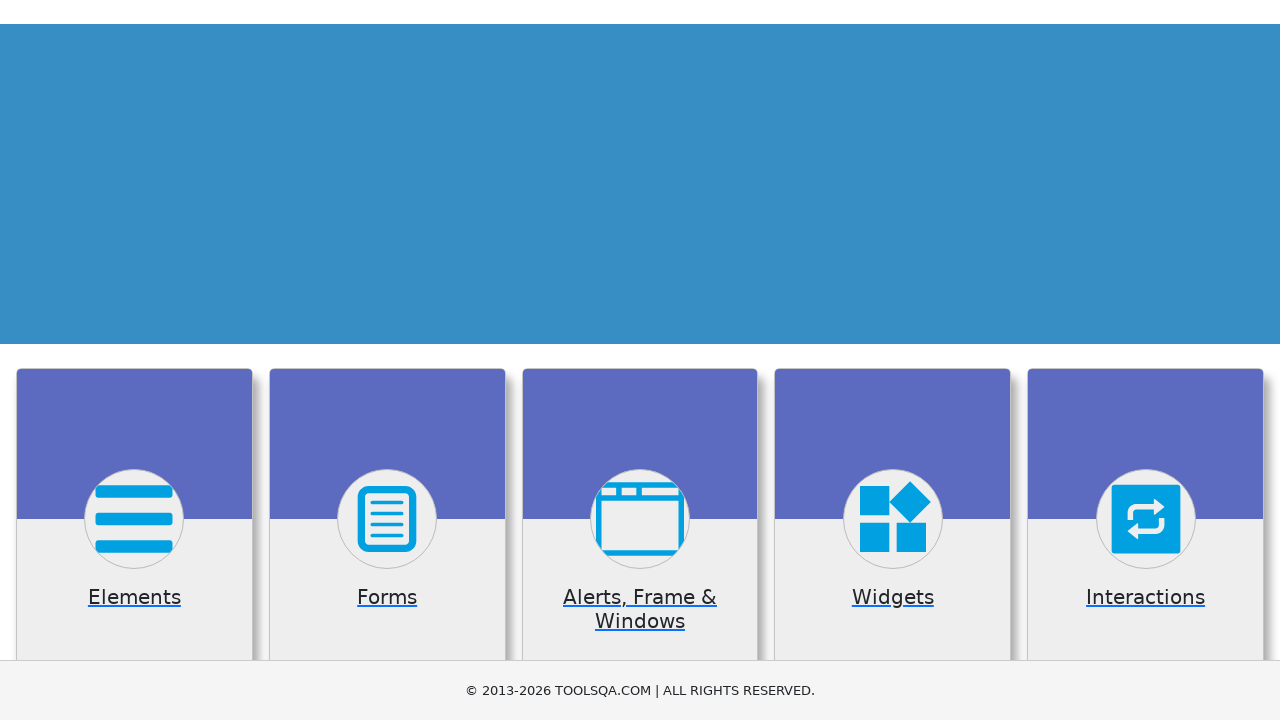

Verified new page URL is https://demoqa.com/
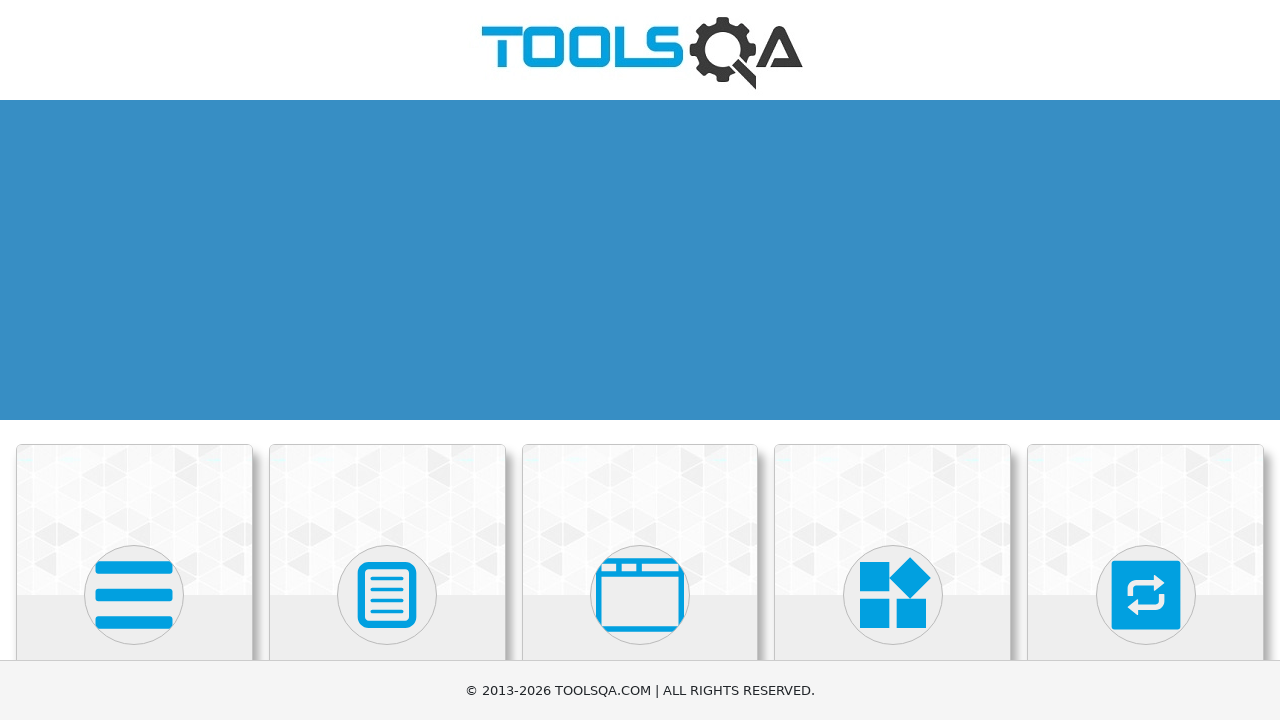

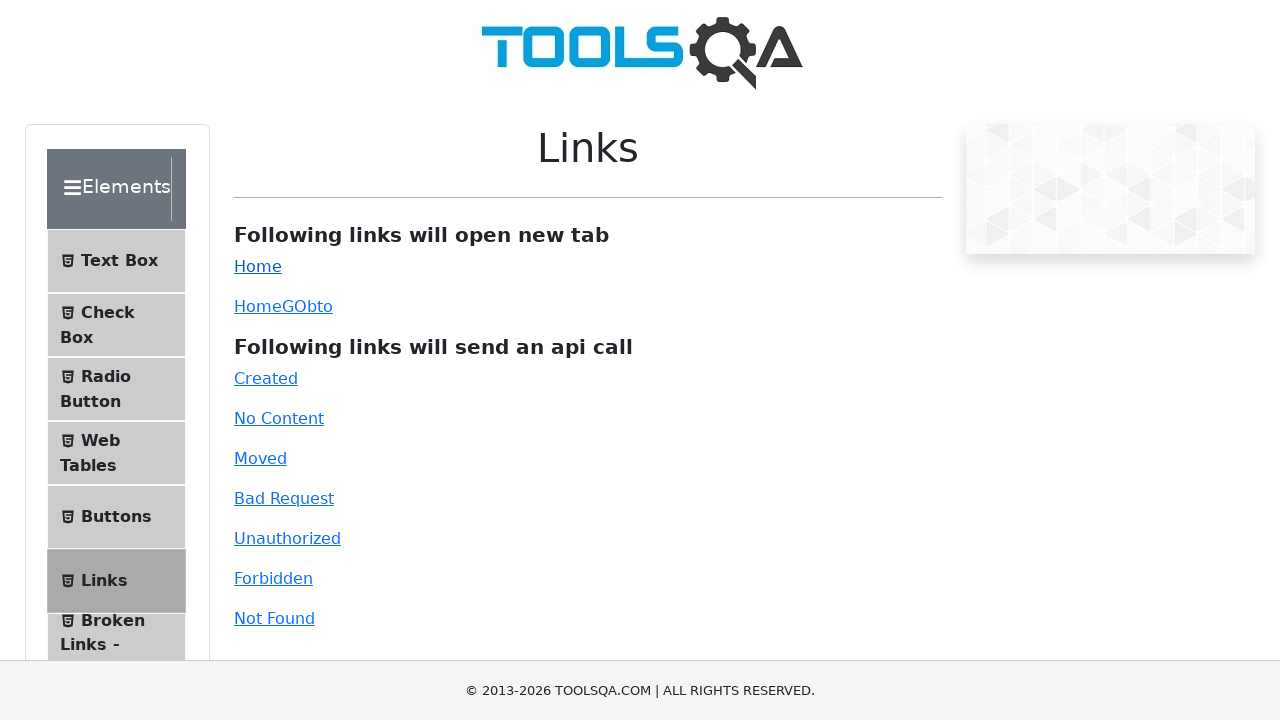